Navigates to the SpiceJet airline website and maximizes the browser window. This tests basic page loading functionality.

Starting URL: https://spicejet.com

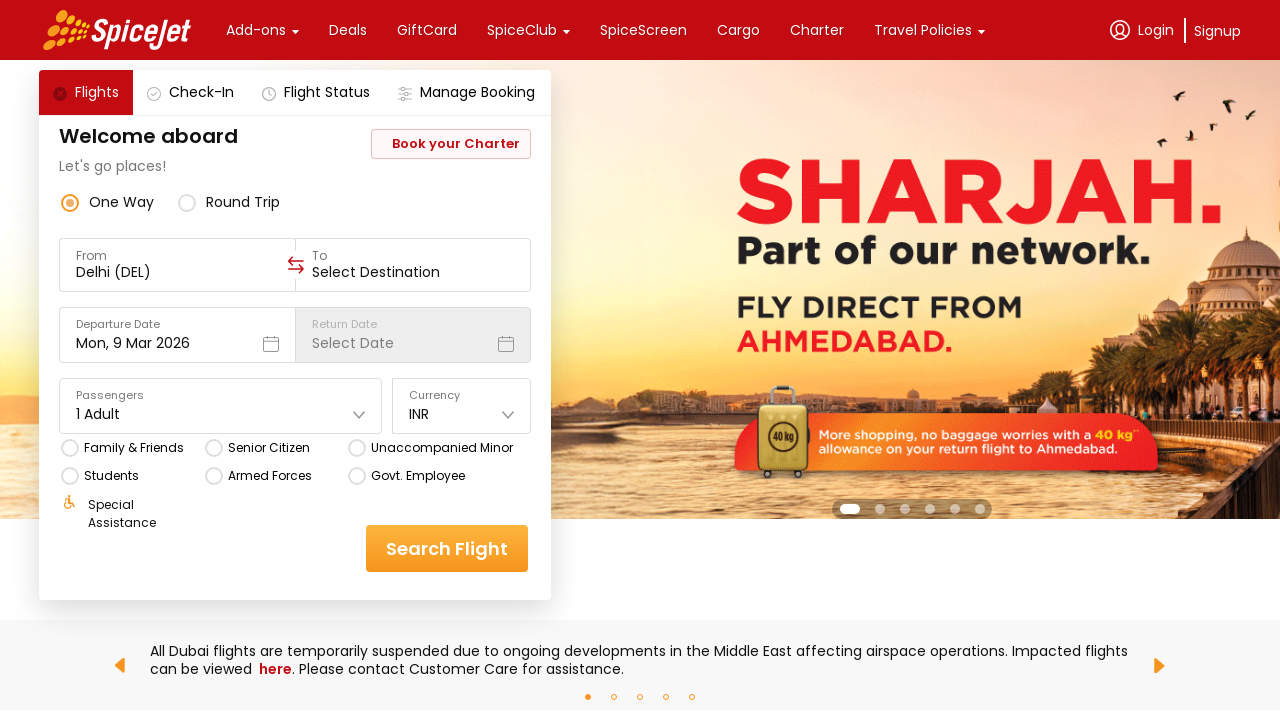

Navigated to SpiceJet airline website
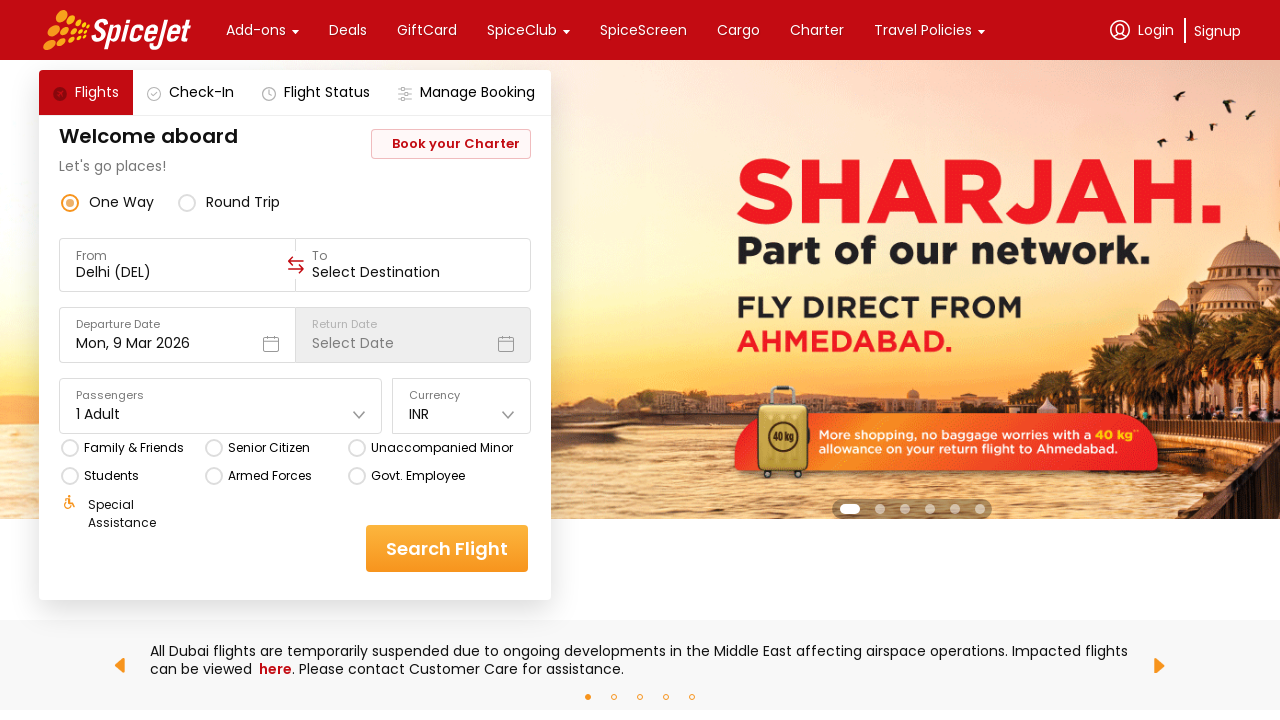

Maximized browser window to 1920x1080
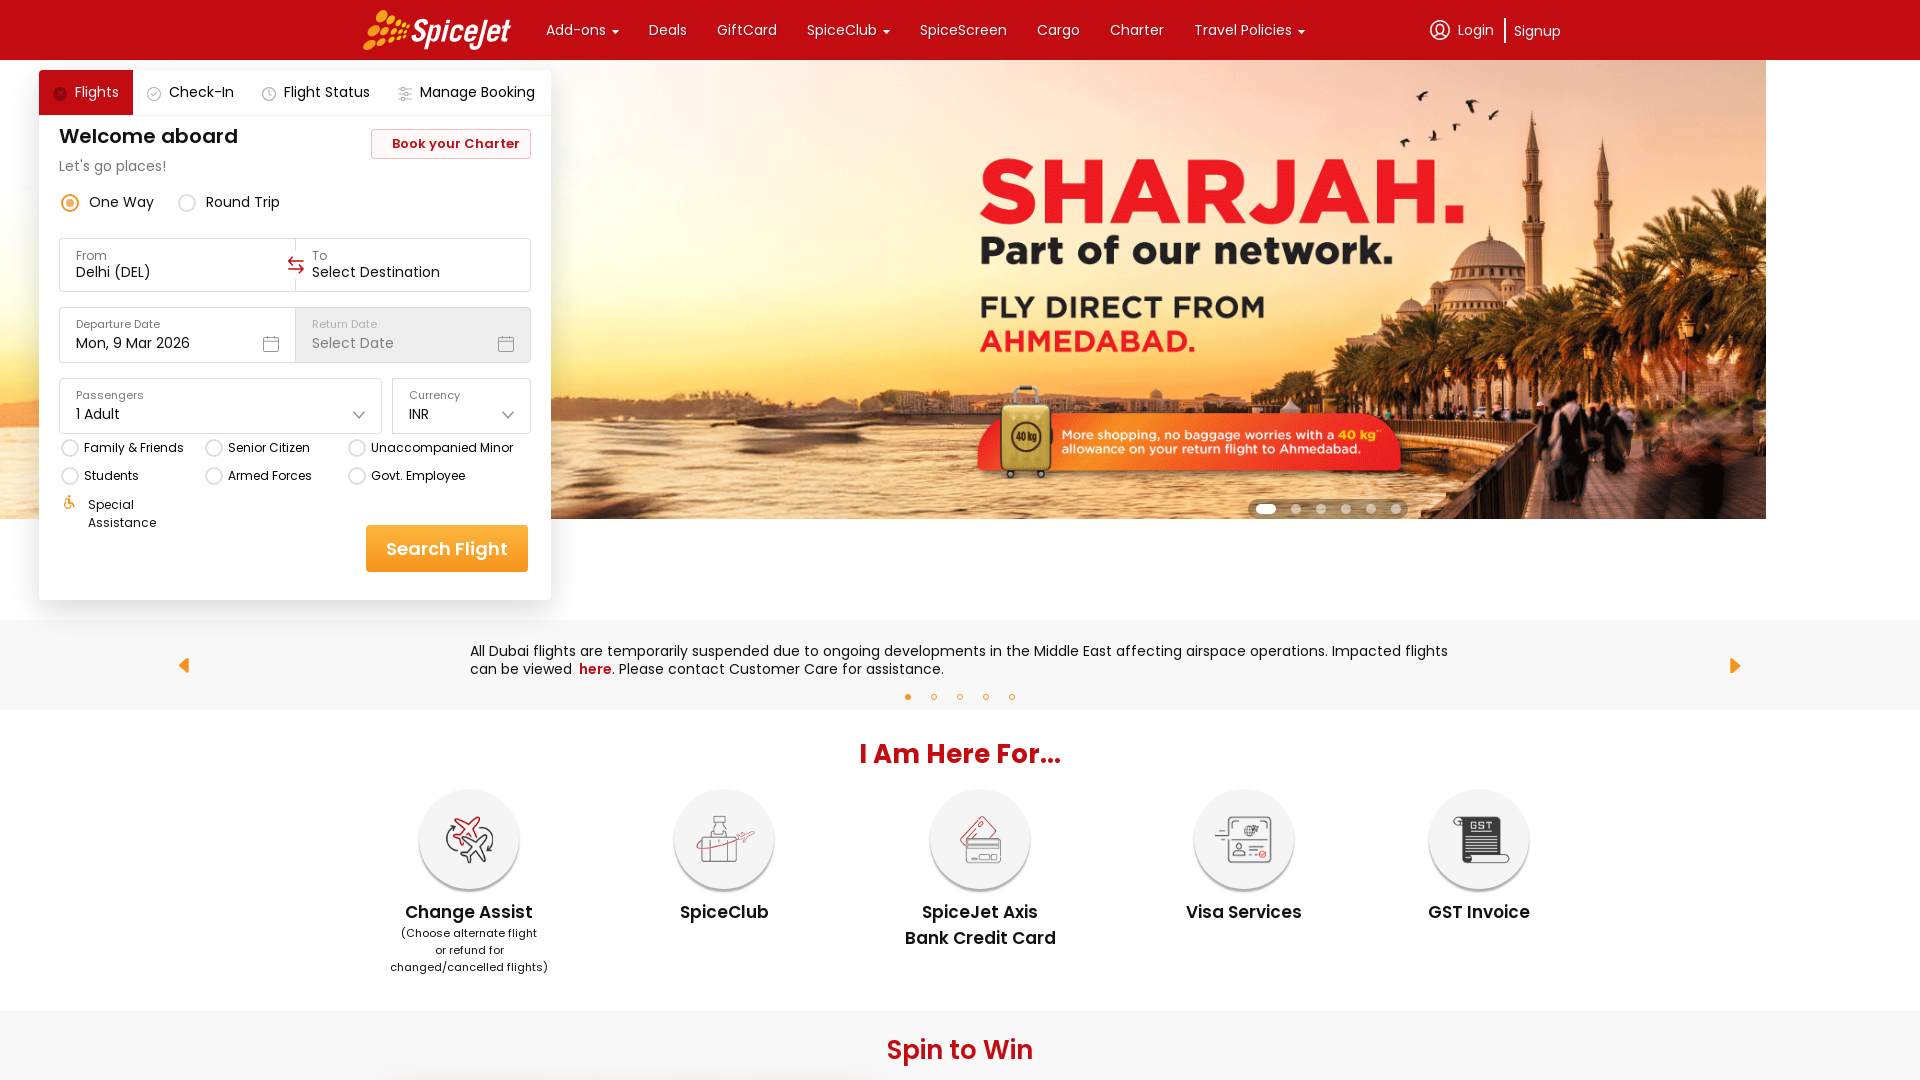

Page loaded and DOM content ready
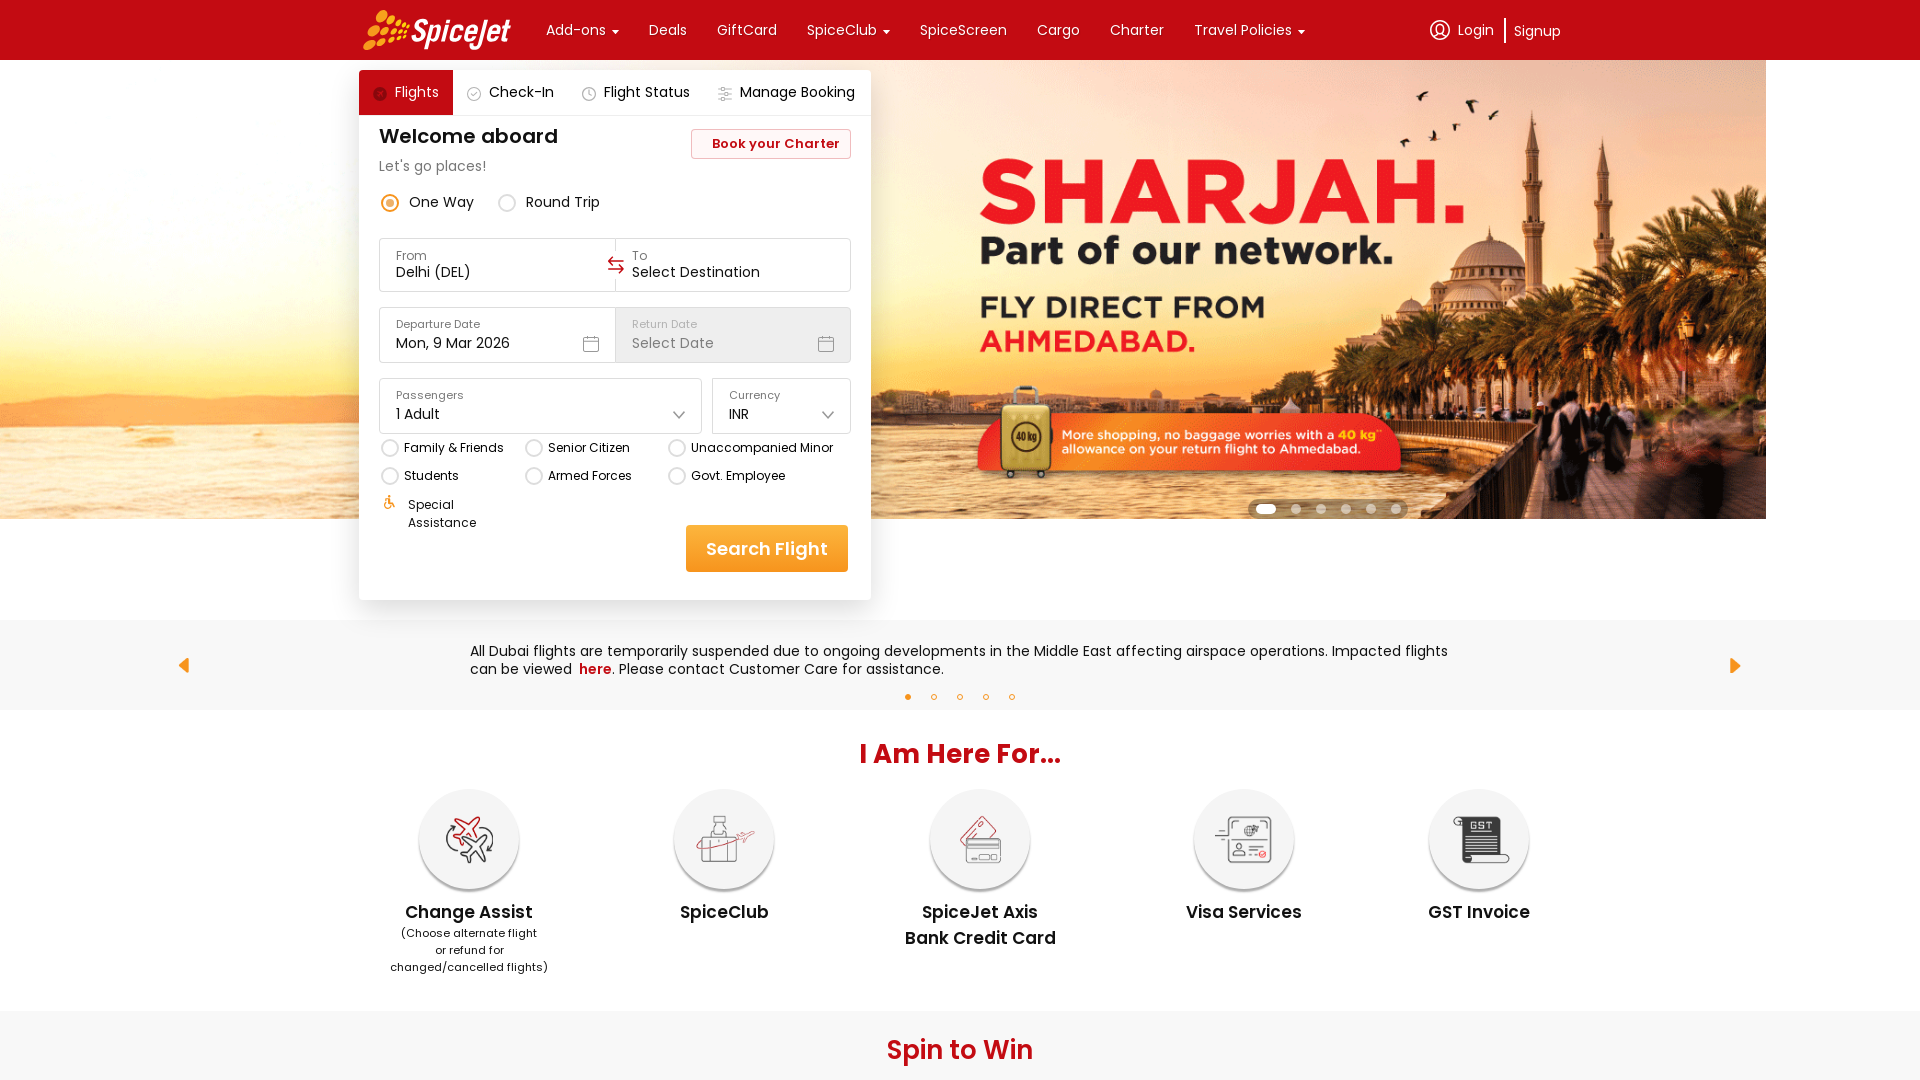

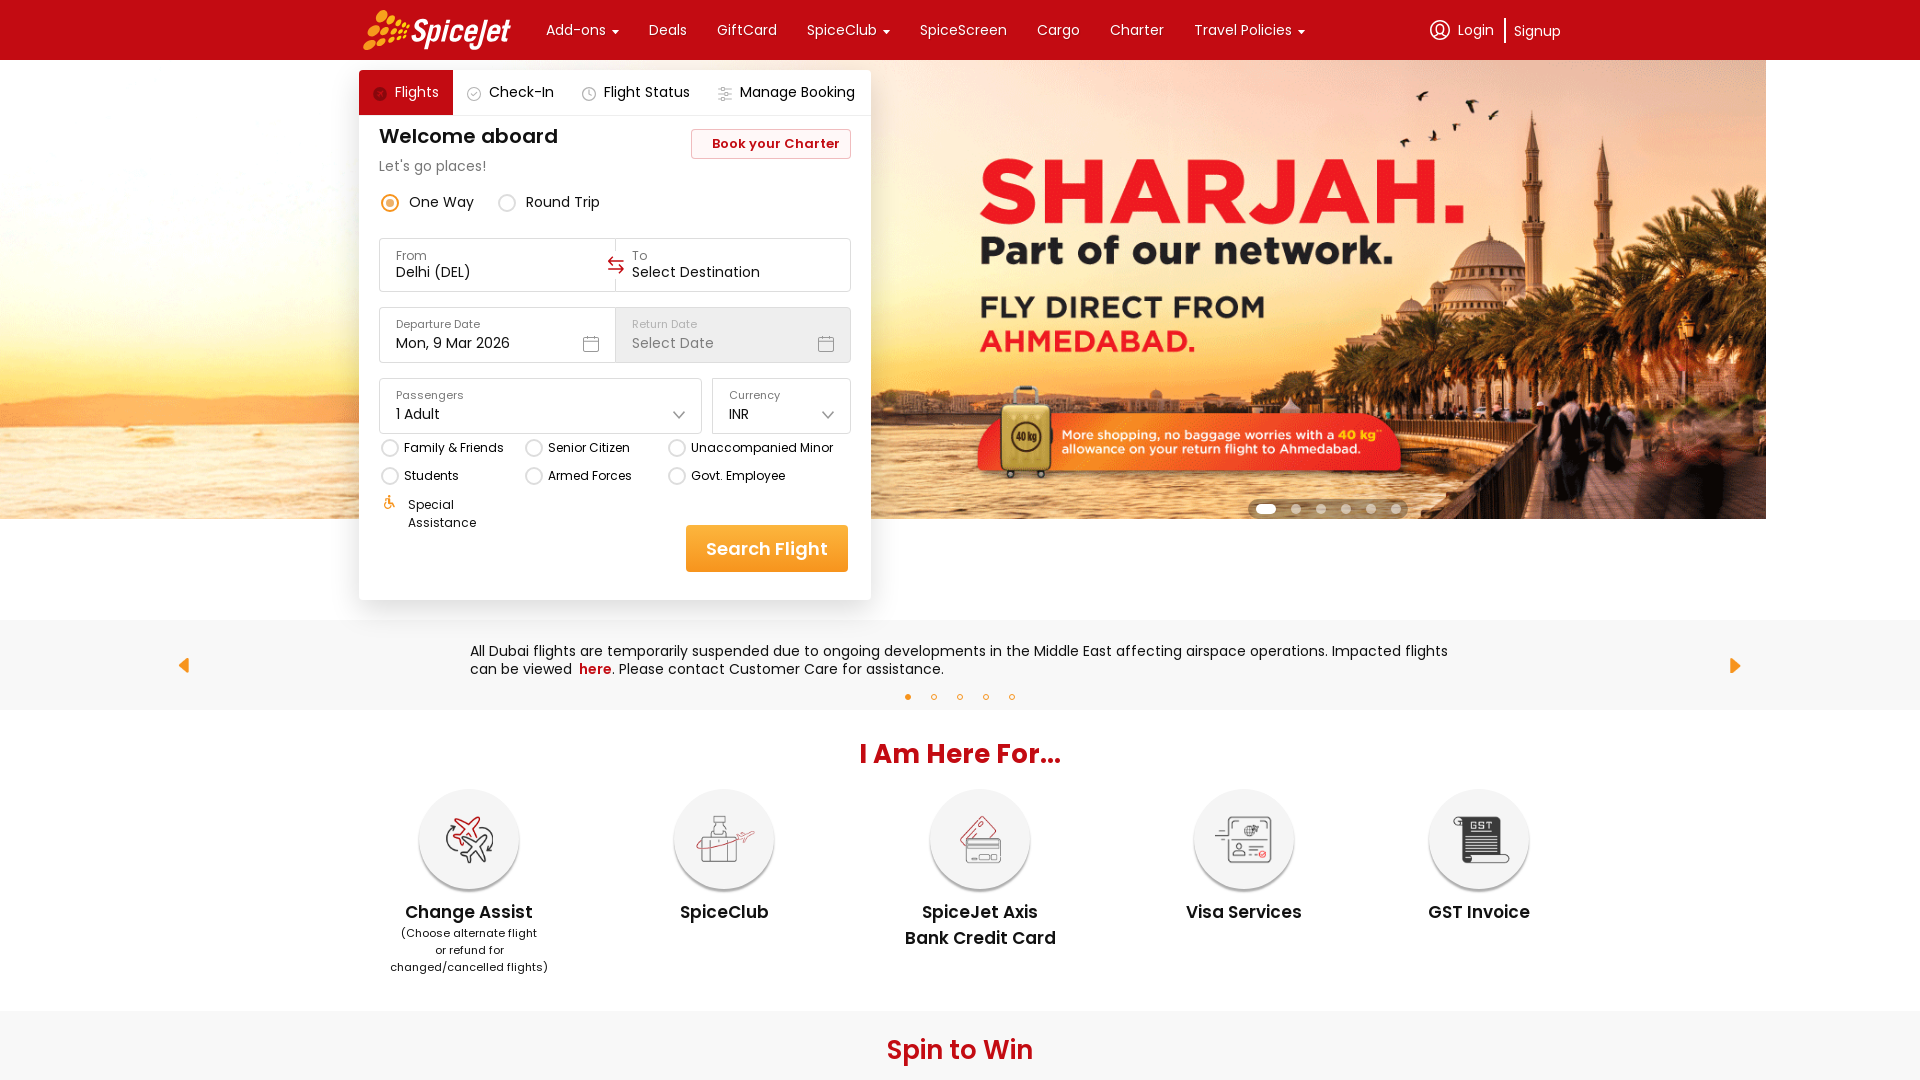